Tests contact page form validation by clicking submit without filling required fields, verifying error messages appear, then filling mandatory fields (forename, email, message) and verifying error messages disappear.

Starting URL: http://jupiter.cloud.planittesting.com

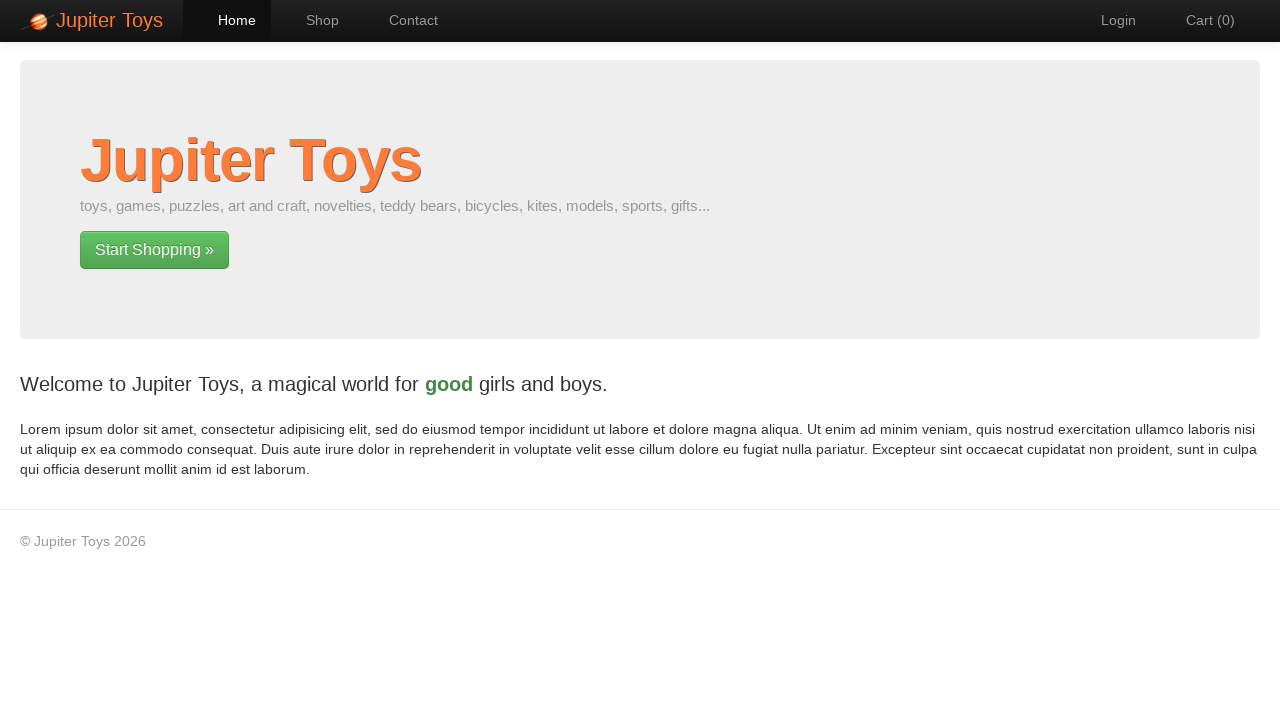

Clicked Contact link in navigation at (404, 20) on xpath=//li[@id='nav-contact']/a
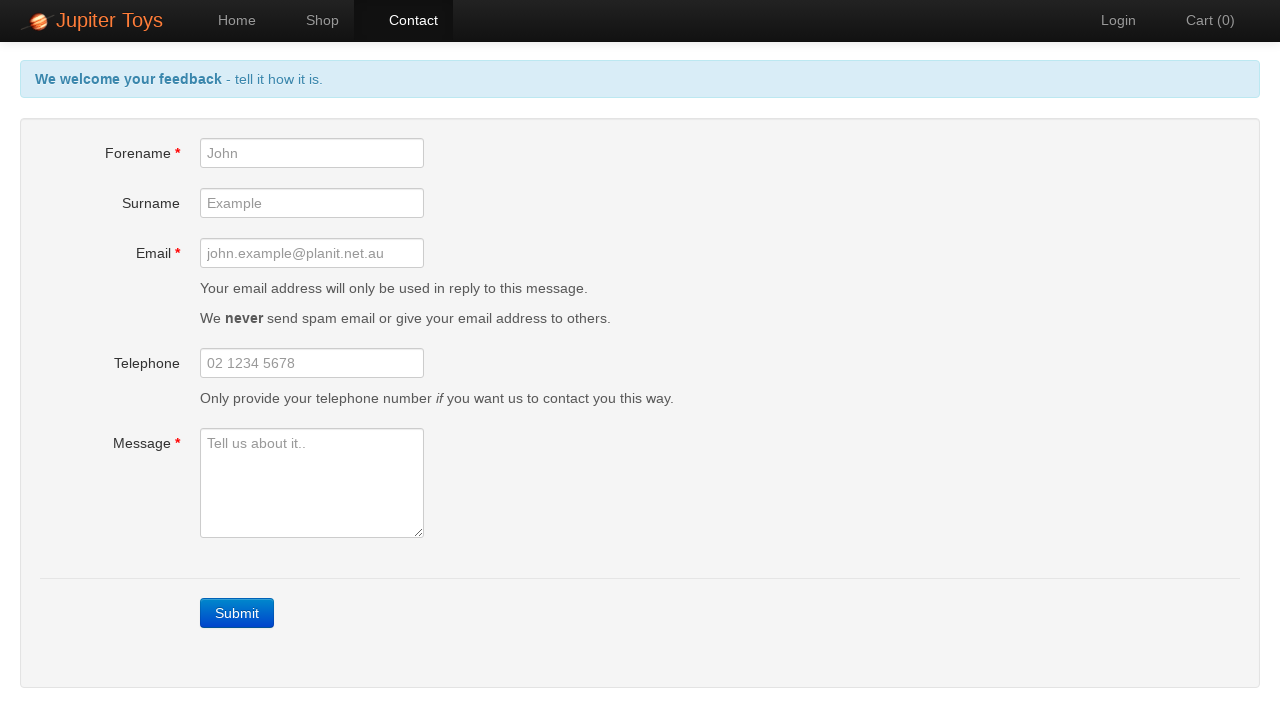

Clicked Submit button without filling required fields at (237, 613) on xpath=//a[text()='Submit']
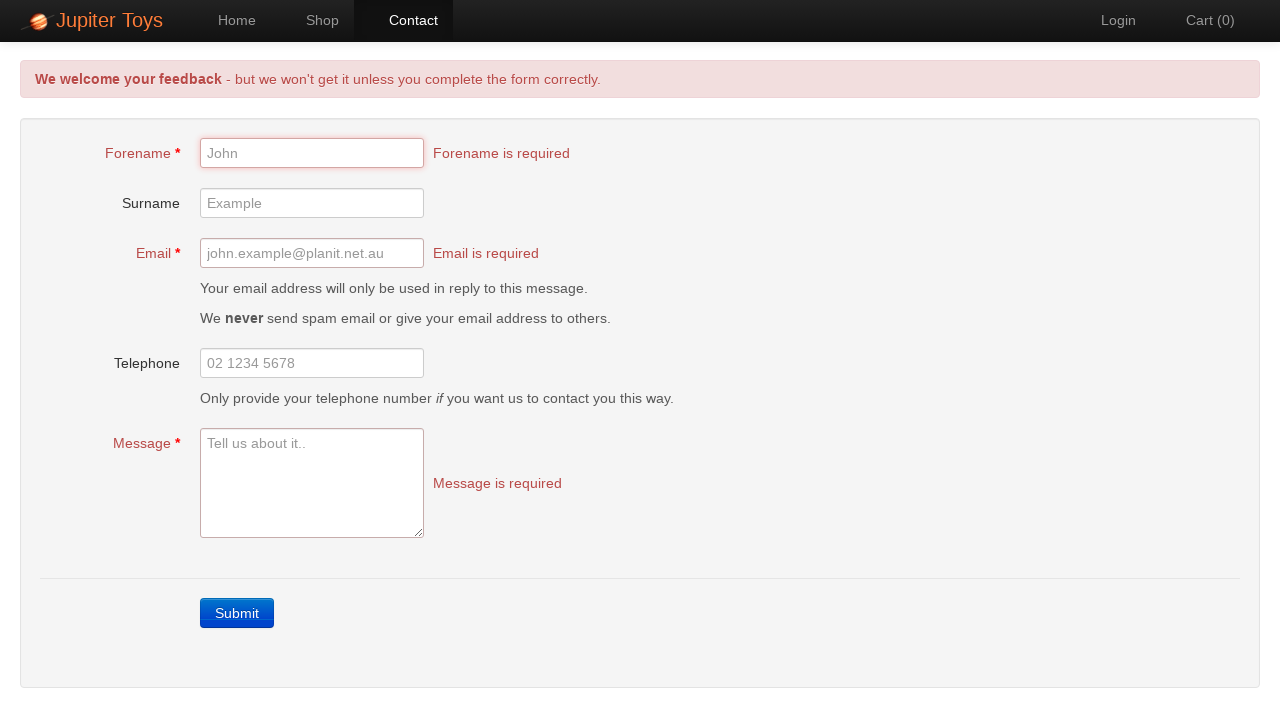

Alert error message appeared
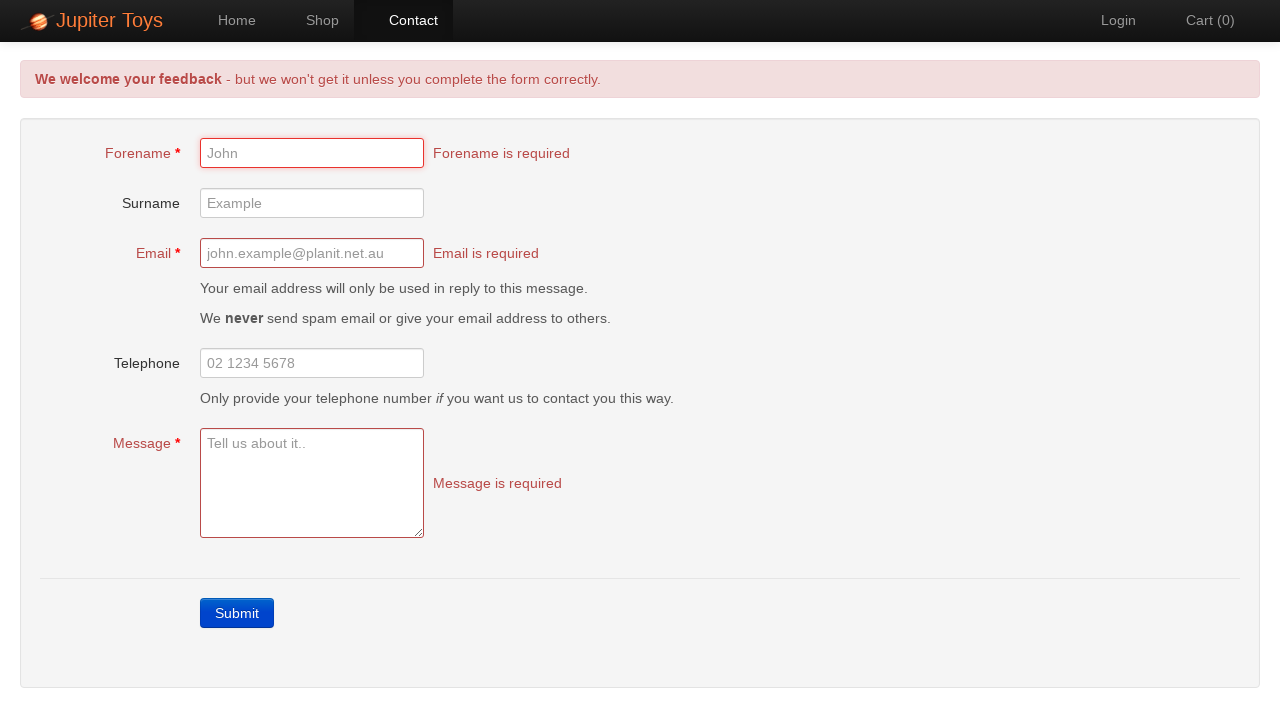

Forename error message appeared
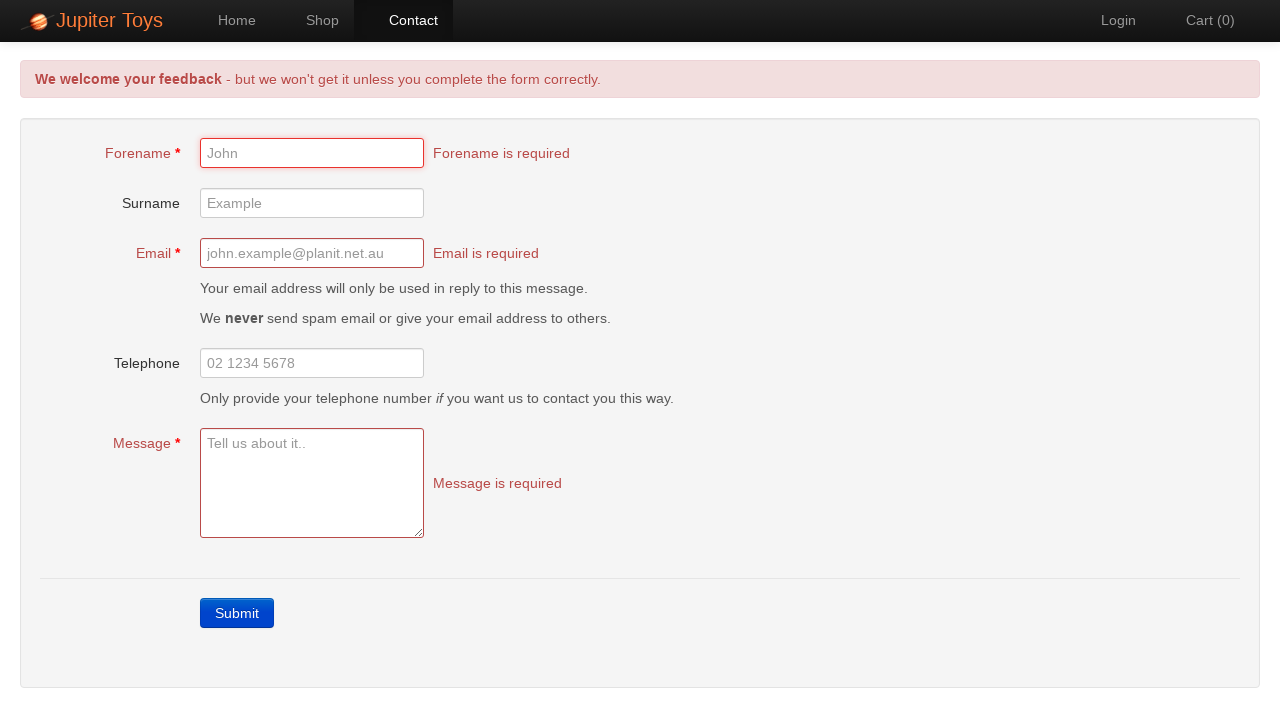

Email error message appeared
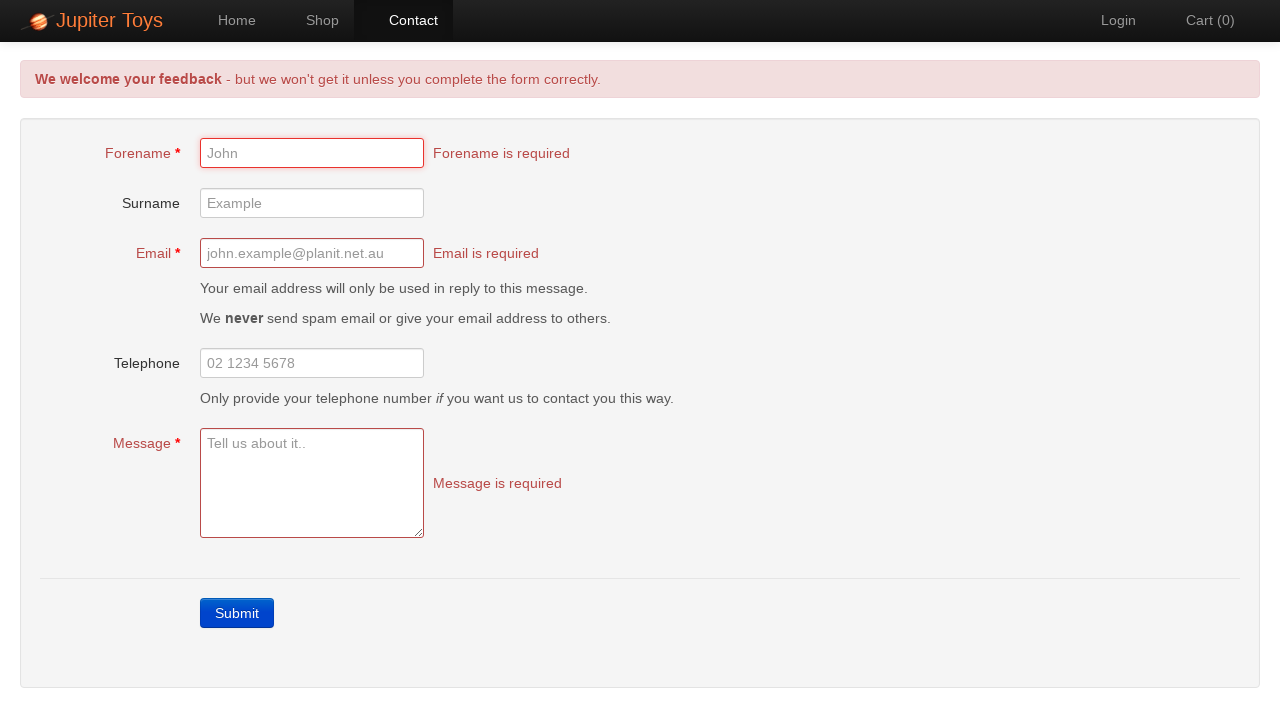

Message error message appeared
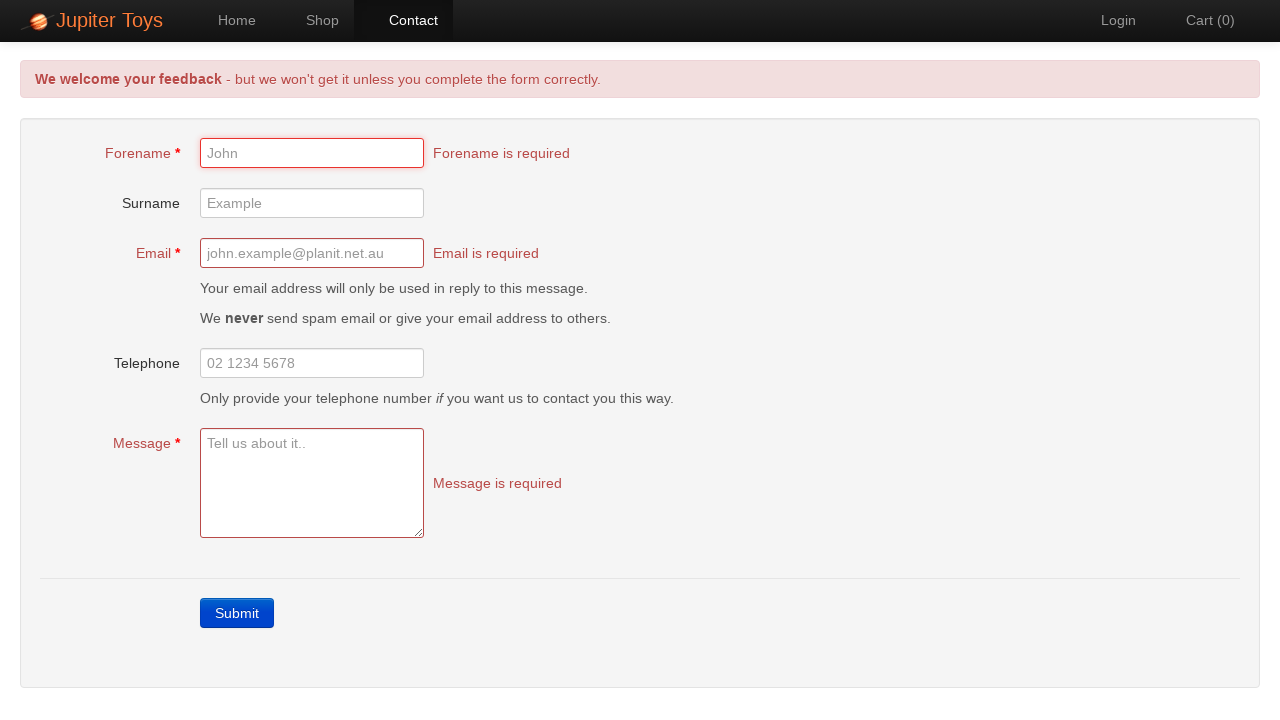

Filled forename field with 'John' on //input[@id='forename']
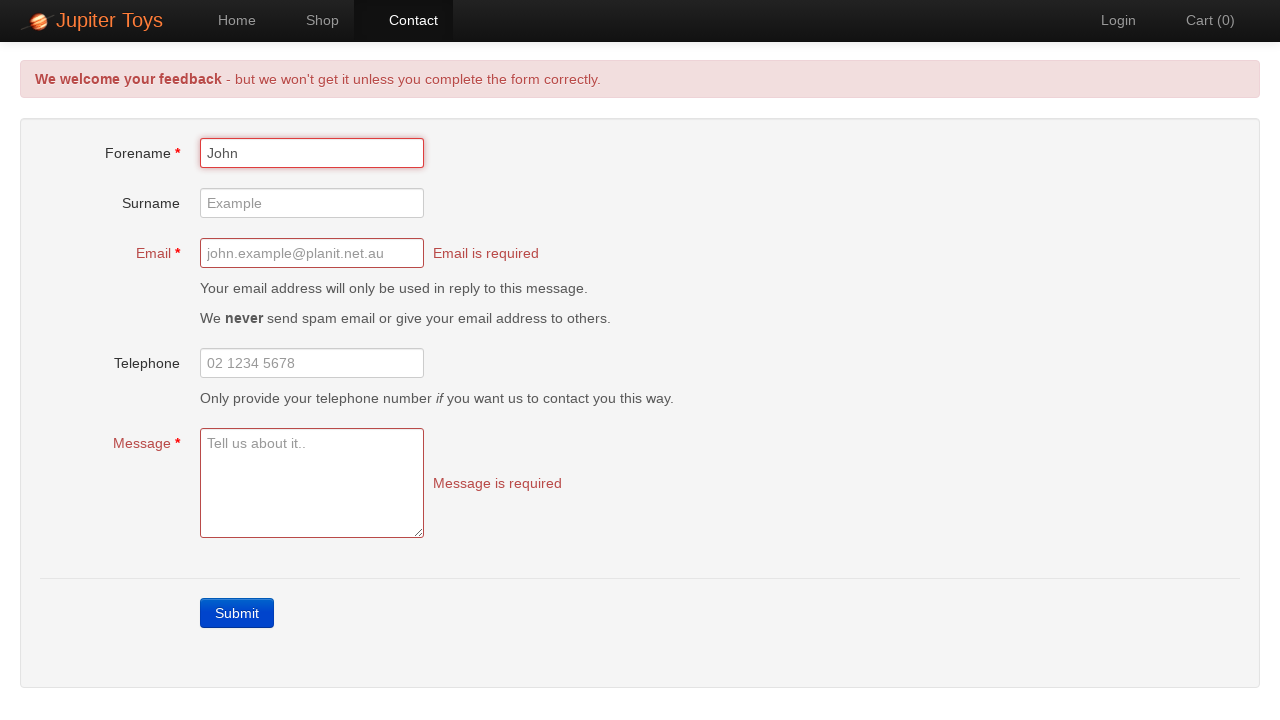

Filled email field with 'john.example@planit.net.au' on //input[@id='email']
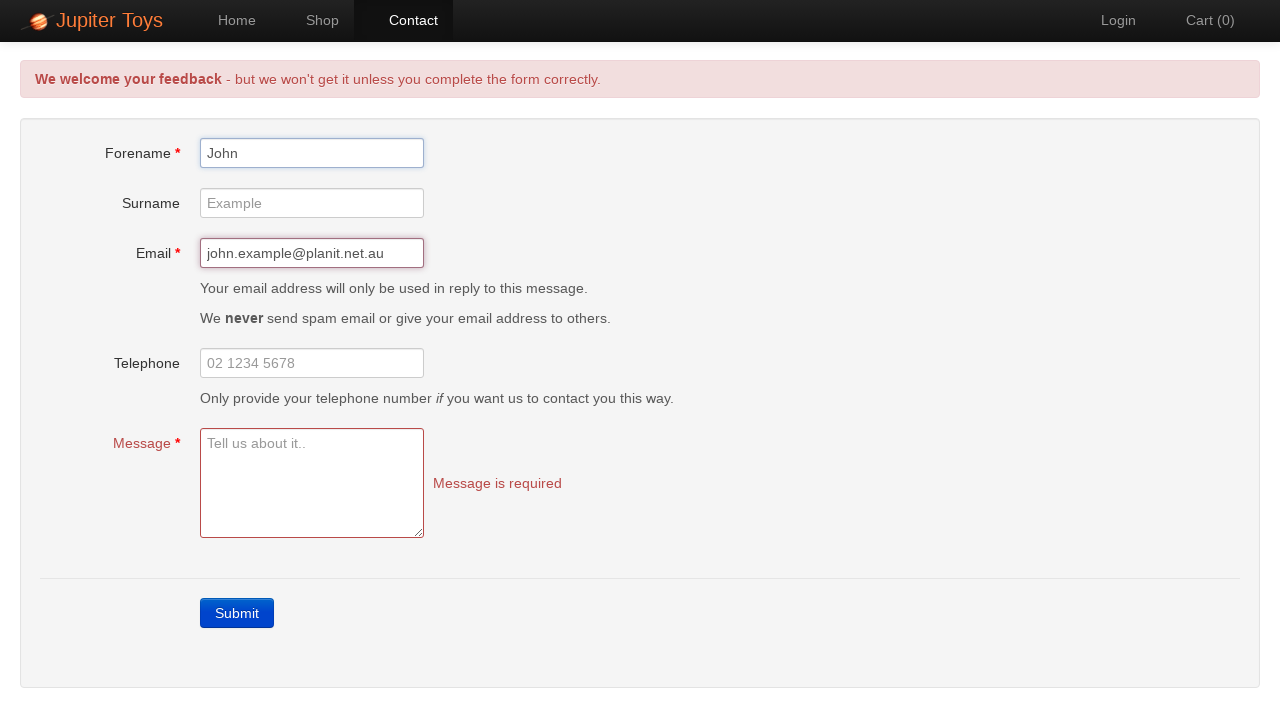

Filled message field with 'Message Field Text Test' on //textarea[@id='message']
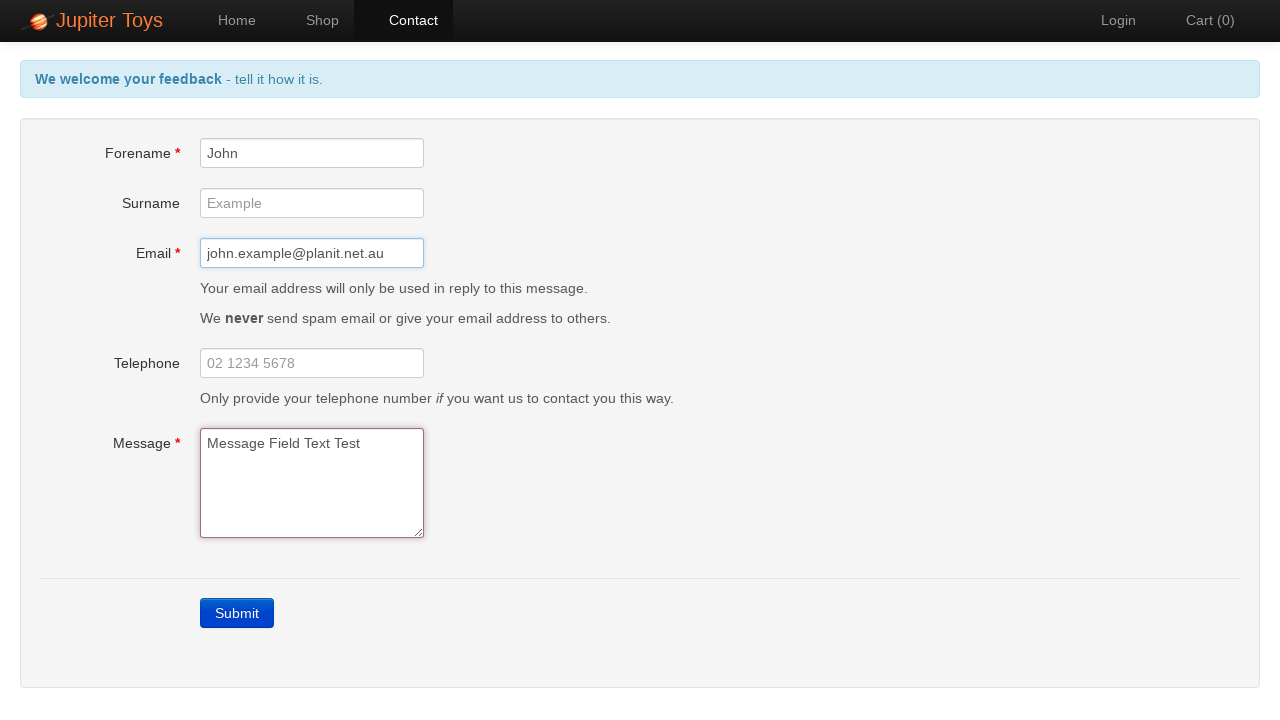

Forename error message disappeared
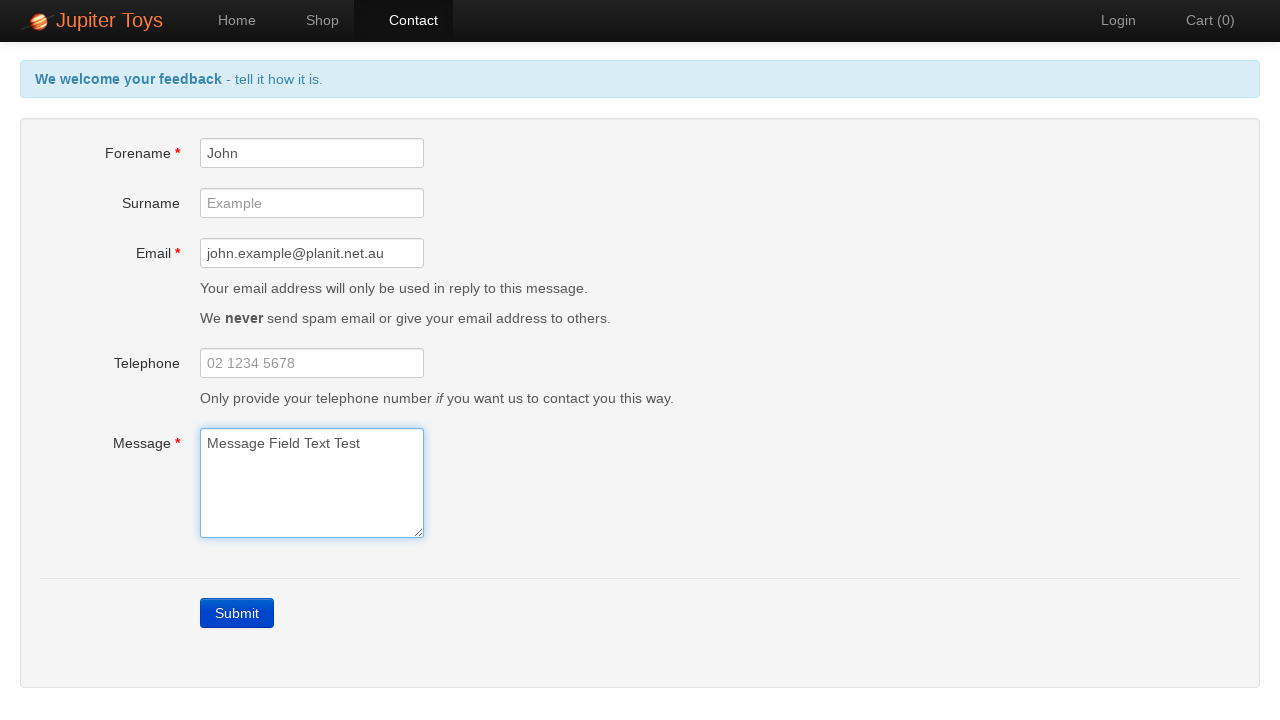

Email error message disappeared
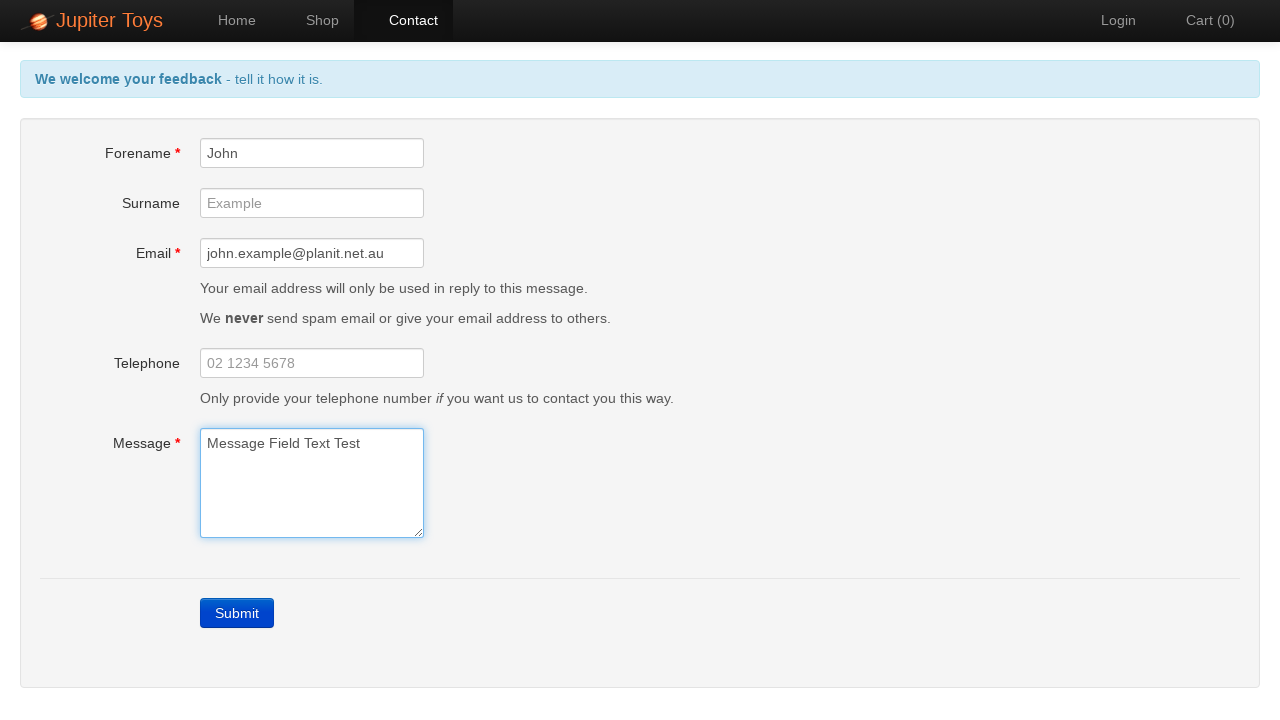

Message error message disappeared
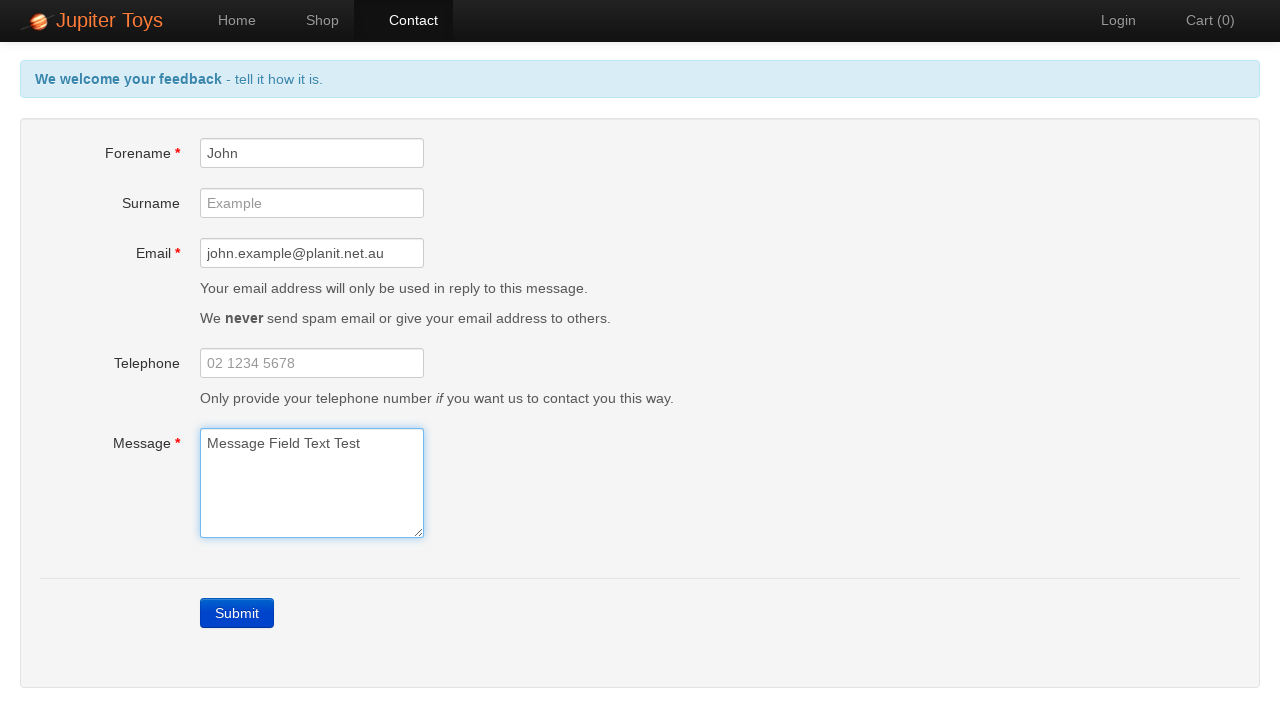

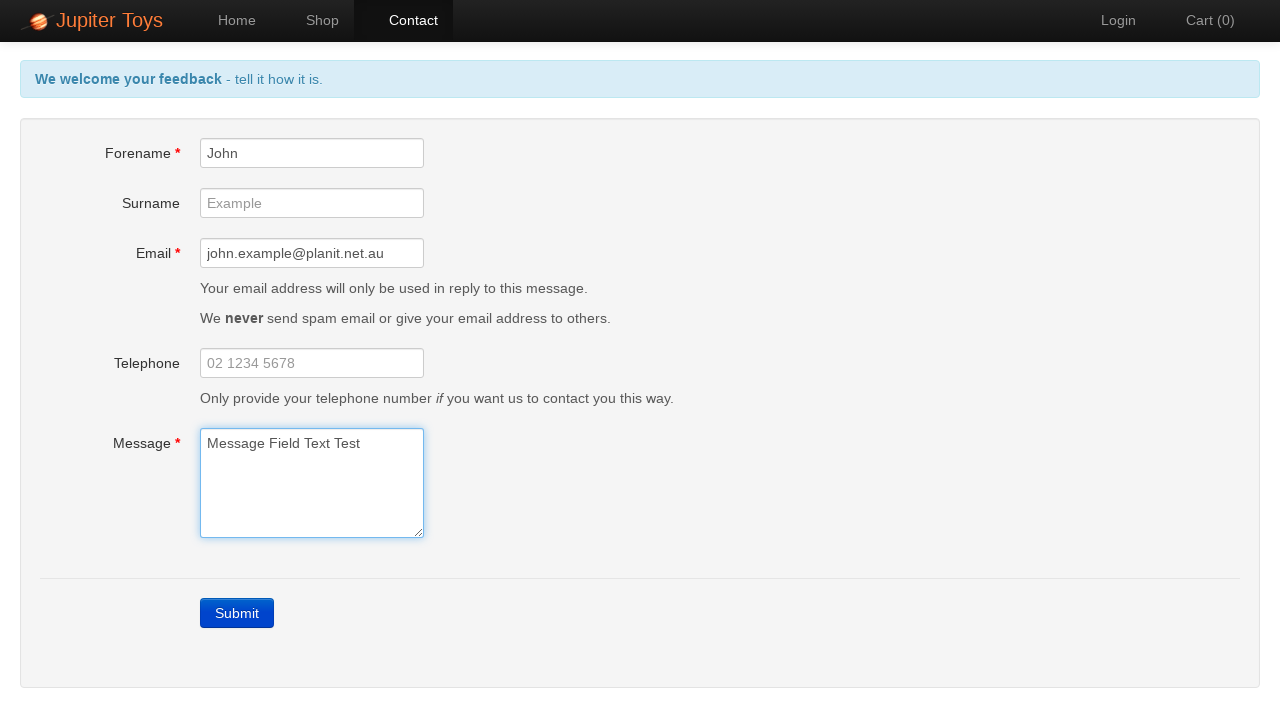